Tests multiple window handling by clicking a link that opens new windows multiple times

Starting URL: https://the-internet.herokuapp.com/windows

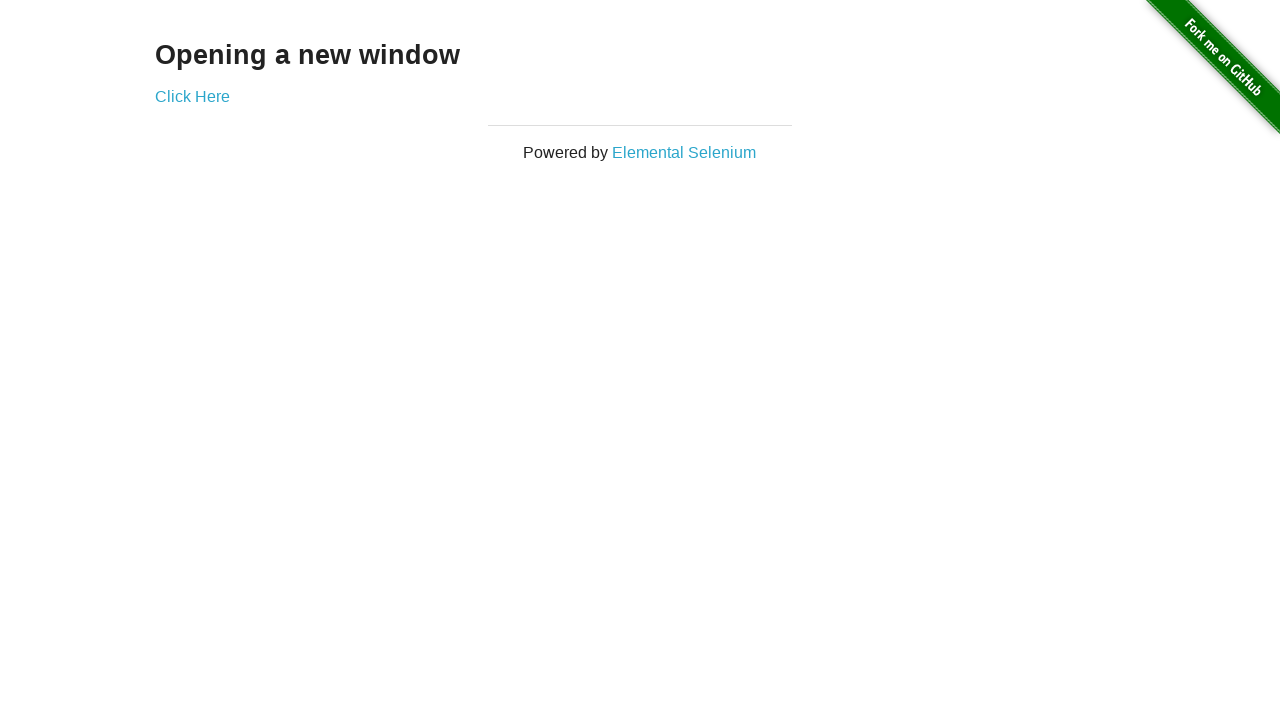

Clicked 'Click Here' link to open first new window at (192, 96) on text='Click Here'
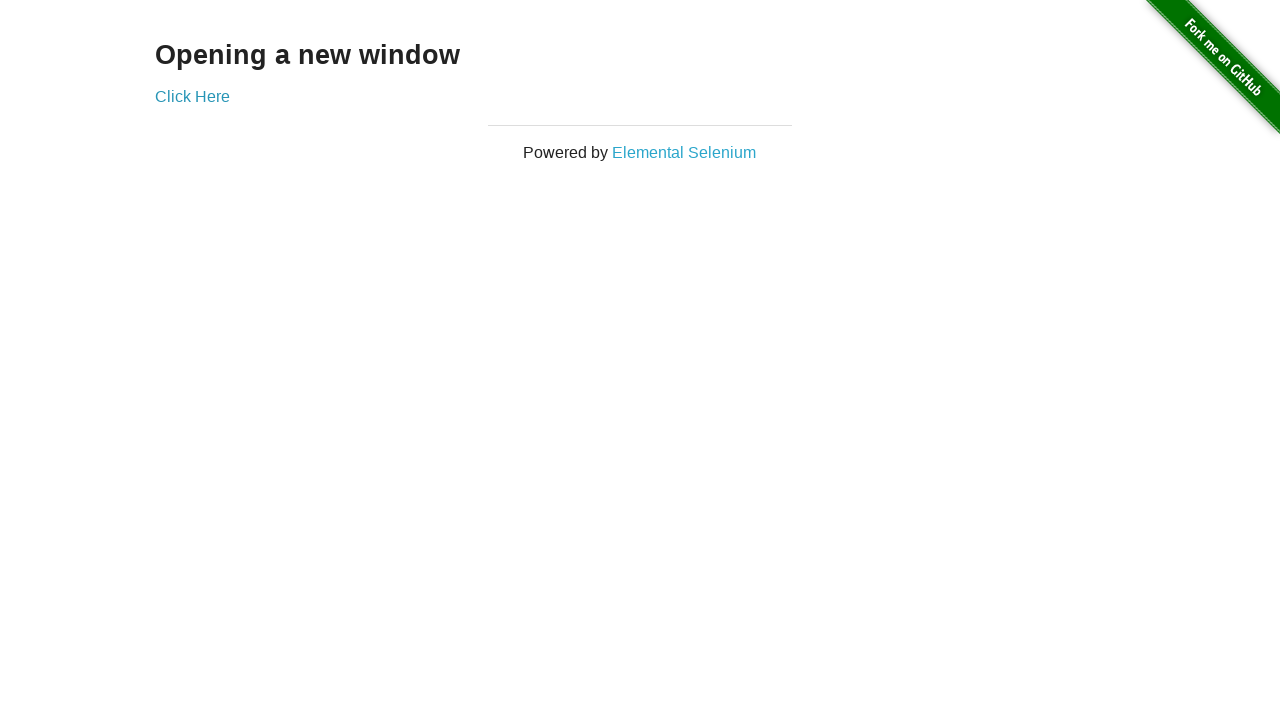

Clicked 'Click Here' link to open second new window at (192, 96) on text='Click Here'
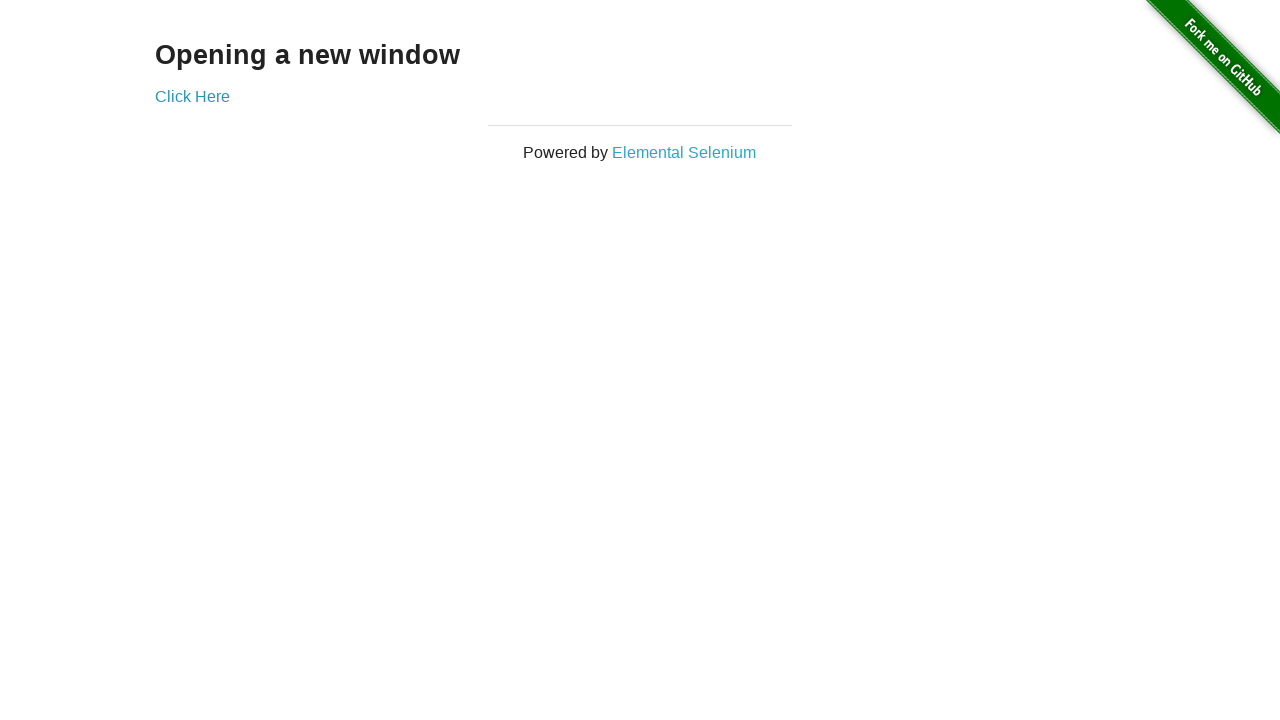

Clicked 'Click Here' link to open third new window at (192, 96) on text='Click Here'
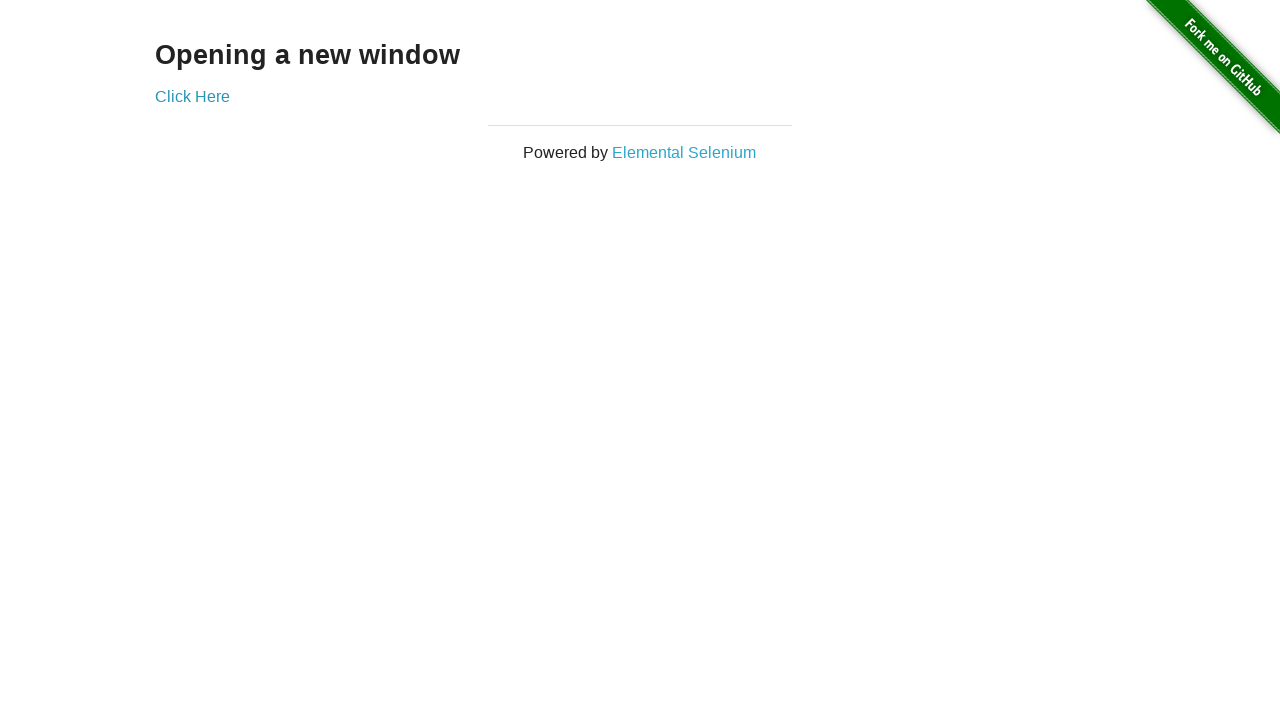

Retrieved all pages from context after opening multiple windows
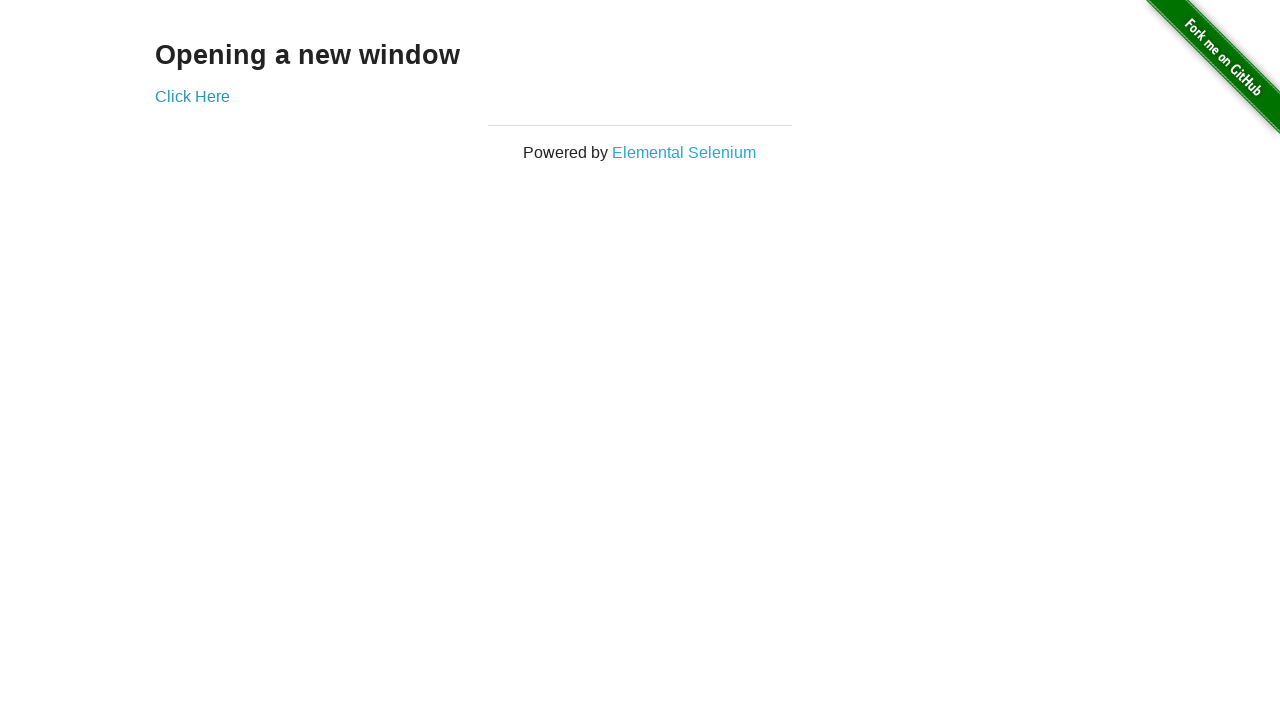

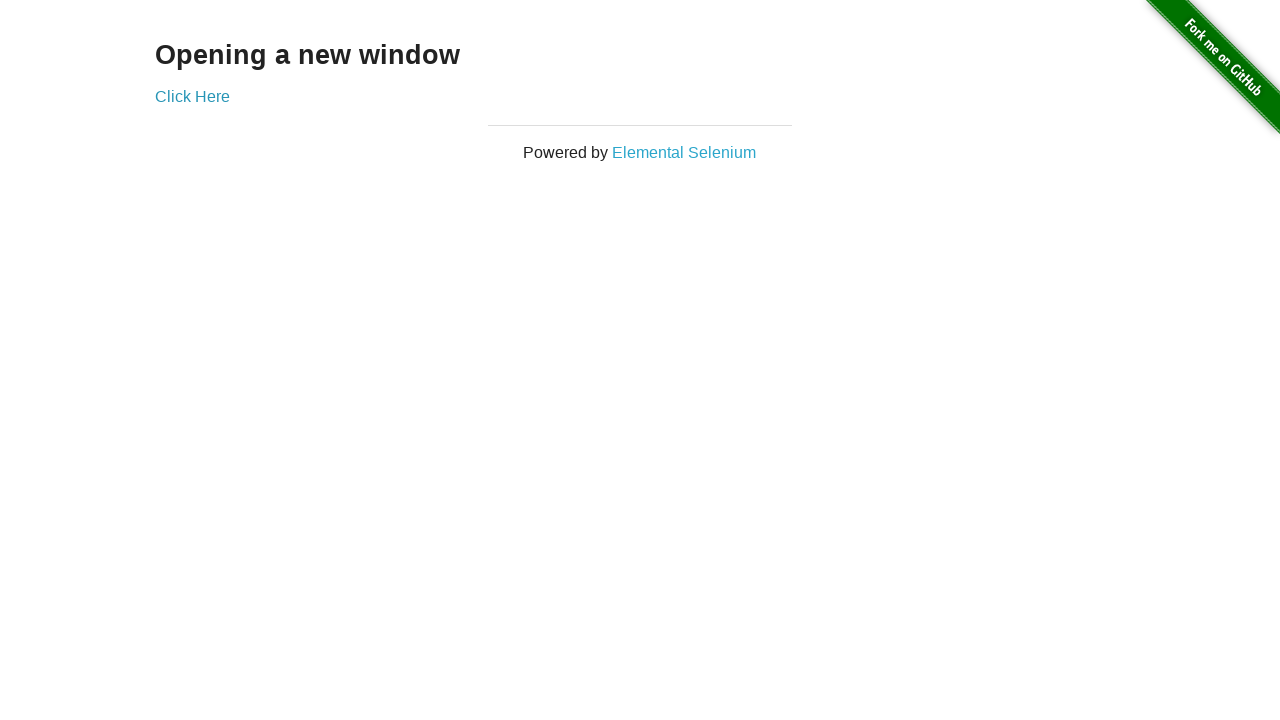